Tests waiting for AJAX messages to complete loading

Starting URL: https://testpages.eviltester.com/styled/sync/xhttp-messages.html

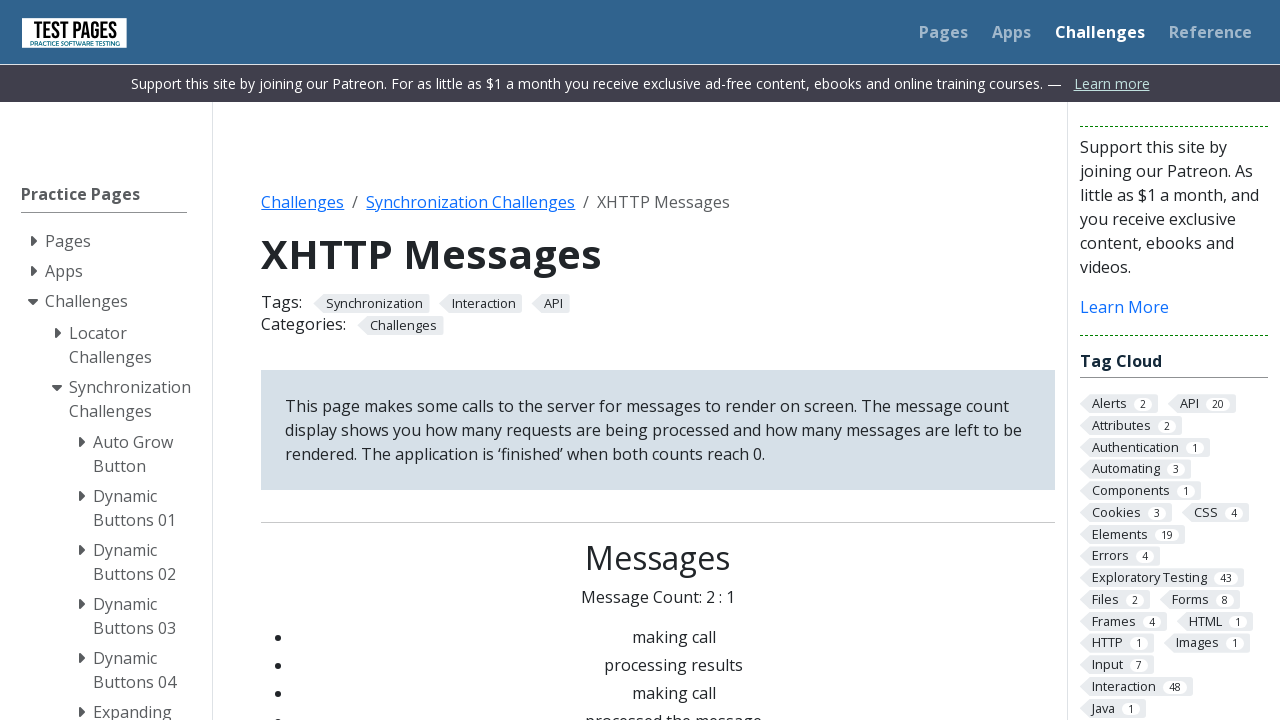

Waited for AJAX messages to complete loading - message count status shows 0 : 0
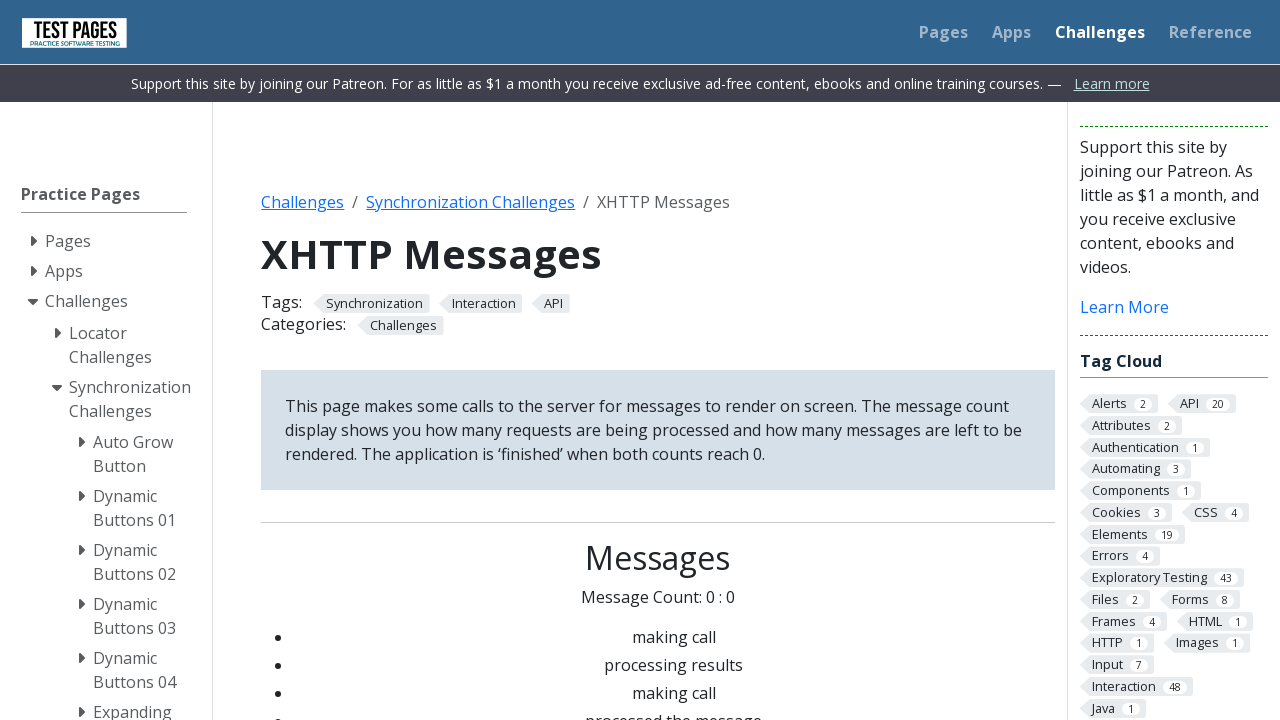

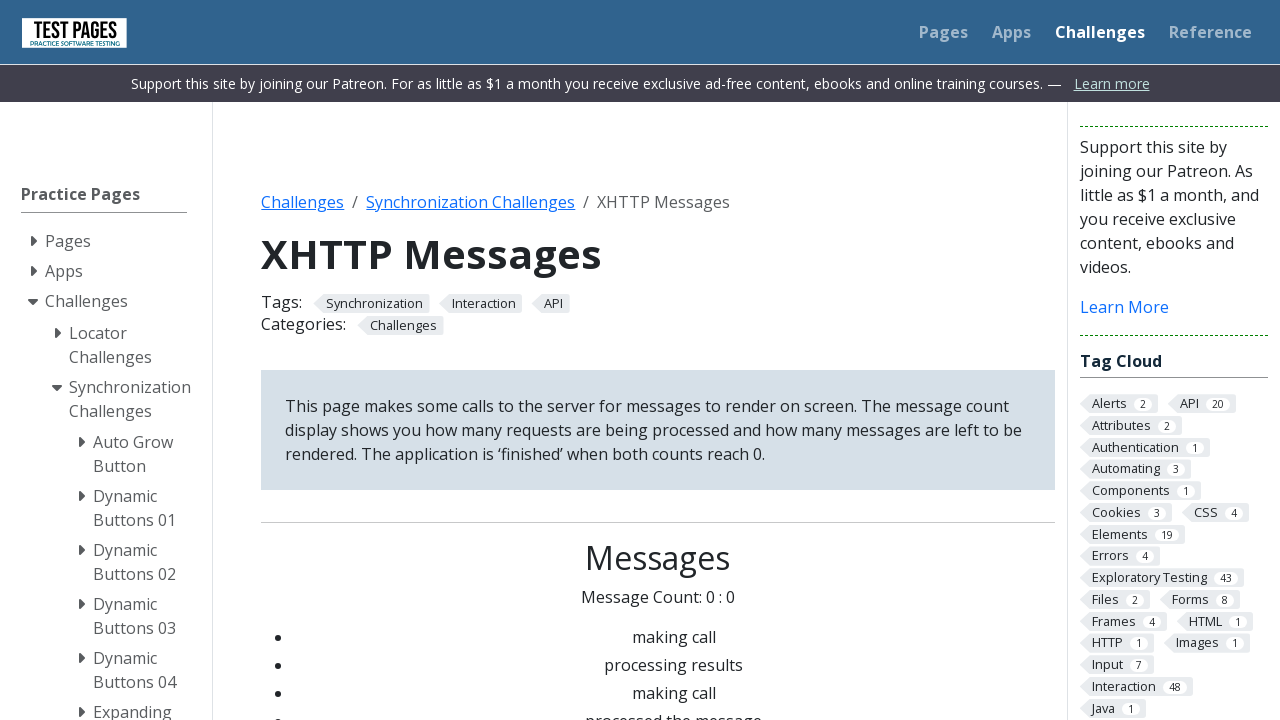